Tests navigation to child window by removing target attribute and clicking through to another page

Starting URL: https://rahulshettyacademy.com/AutomationPractice/

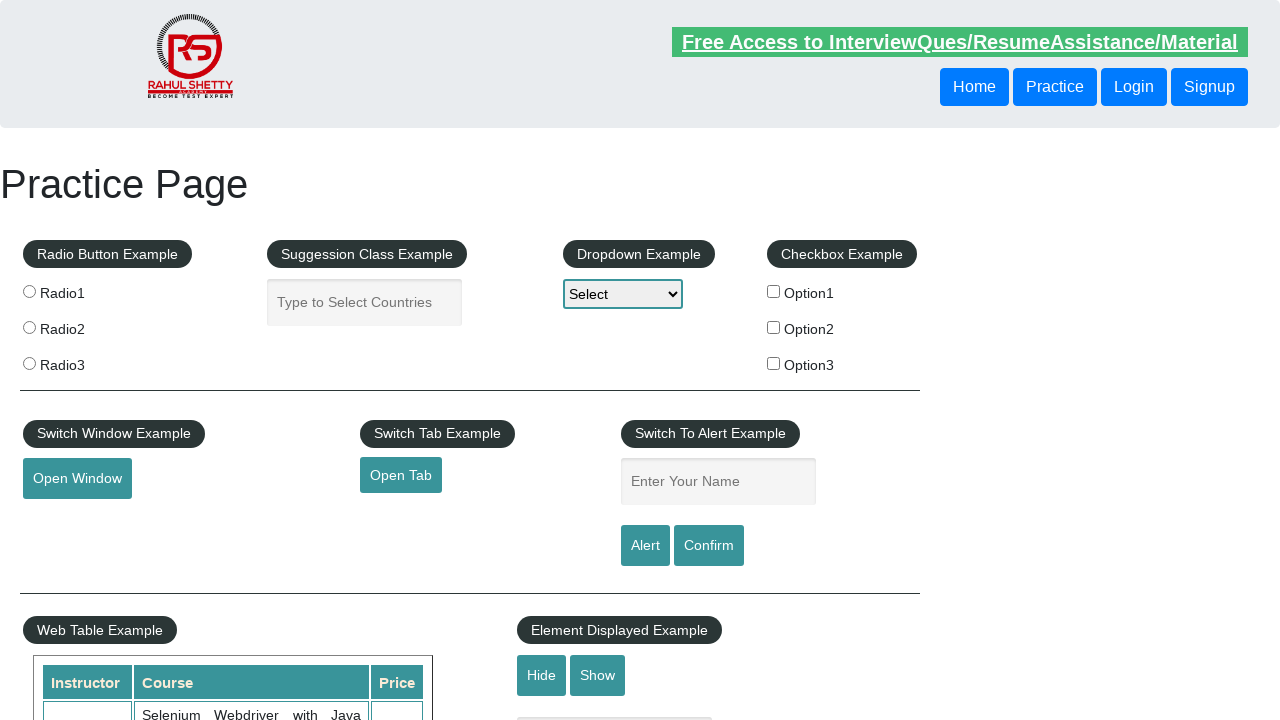

Removed target attribute from opentab link to open in same tab instead of new window
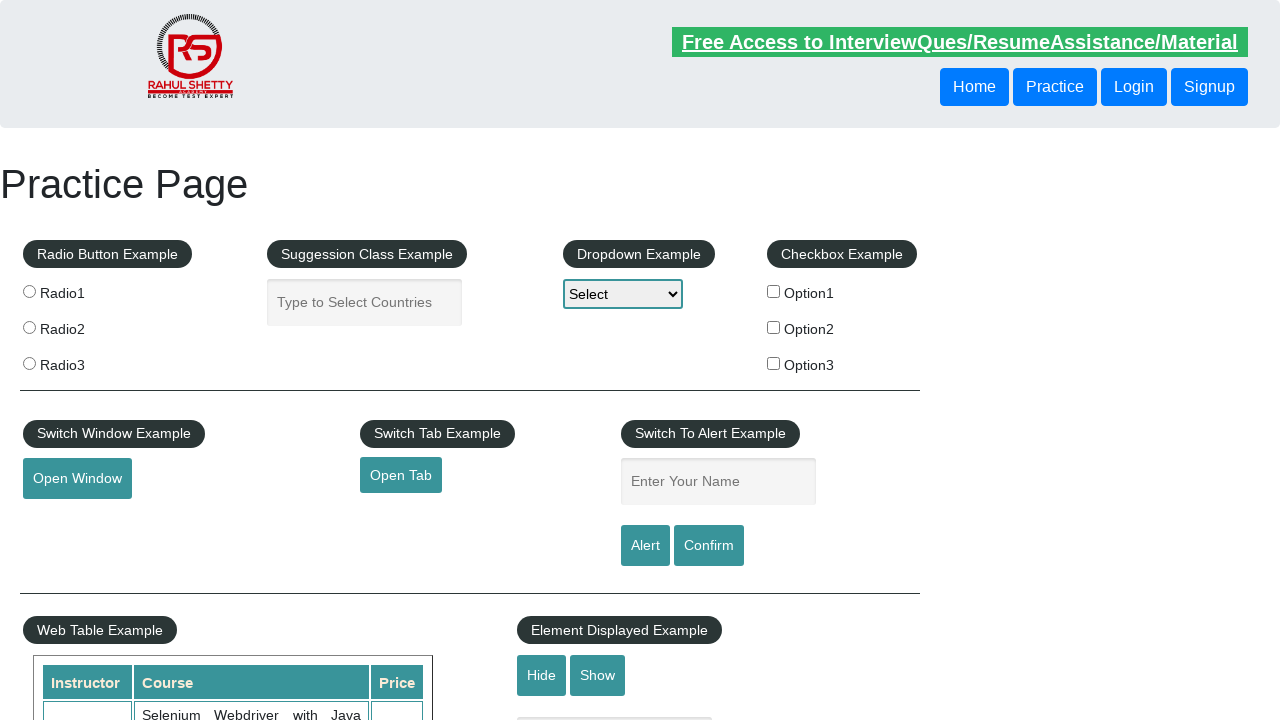

Clicked opentab link to navigate to child window page at (401, 475) on #opentab
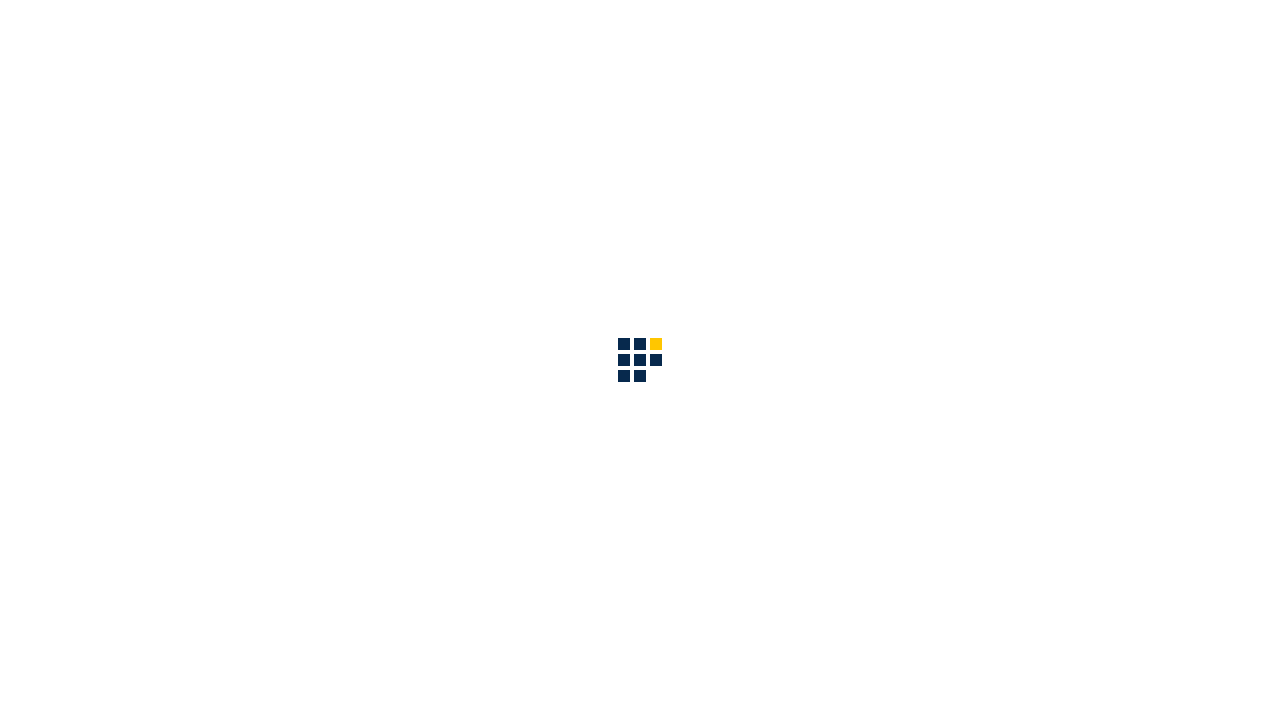

Page finished loading after navigation
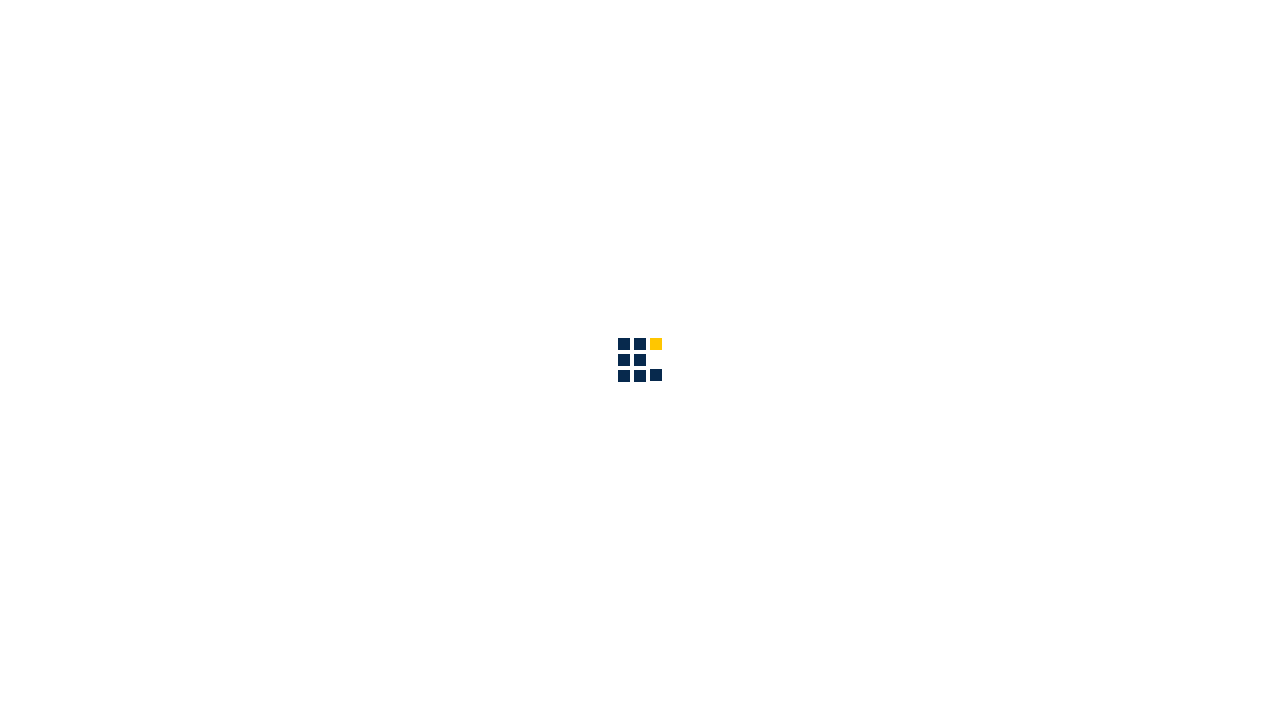

Clicked about link in navigation menu at (865, 36) on #navbarSupportedContent a[href*='about']
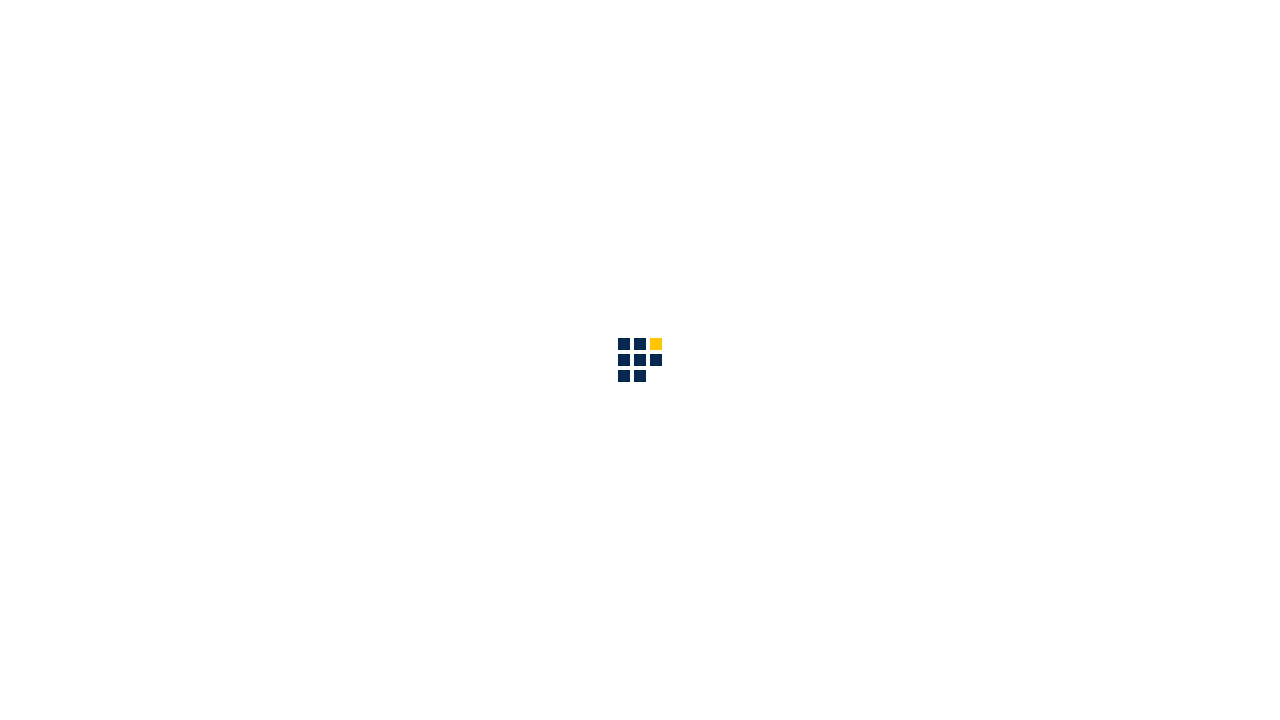

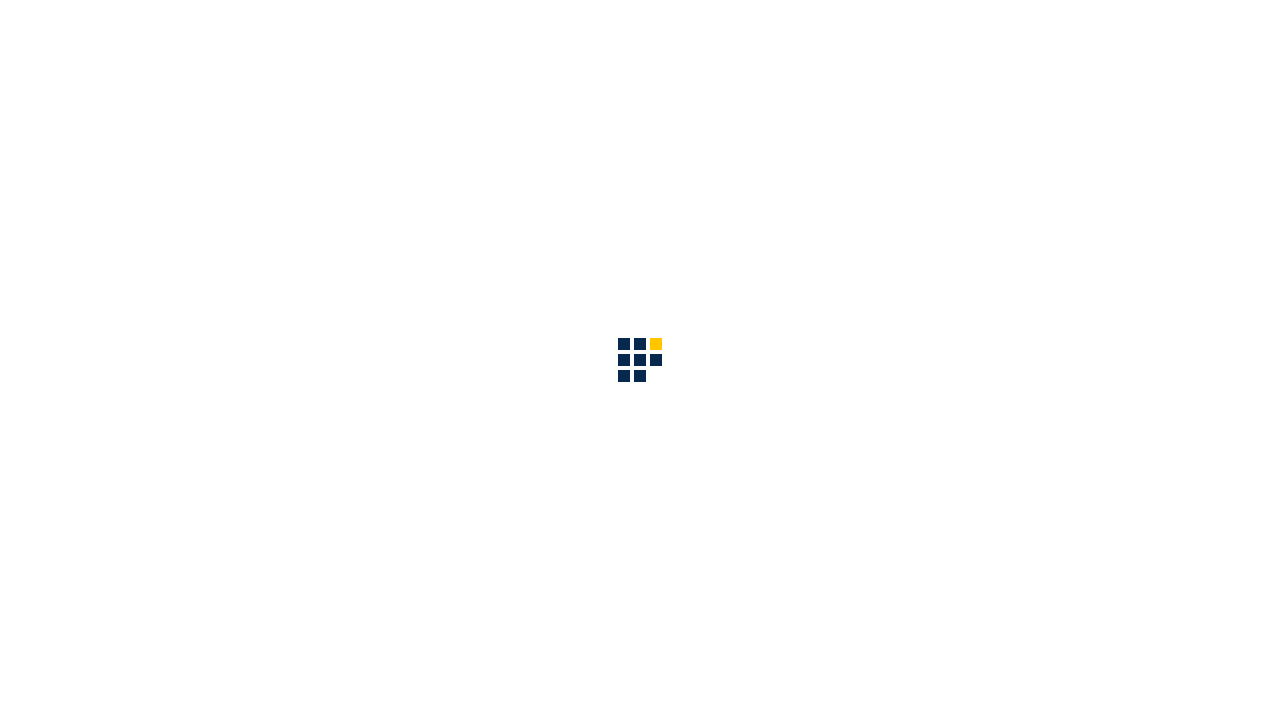